Tests navigation functionality by visiting the Dassault Aviation main page and then navigating to several sub-pages (Passion, Defense, and Space sections) using URL navigation.

Starting URL: https://www.dassault-aviation.com/en

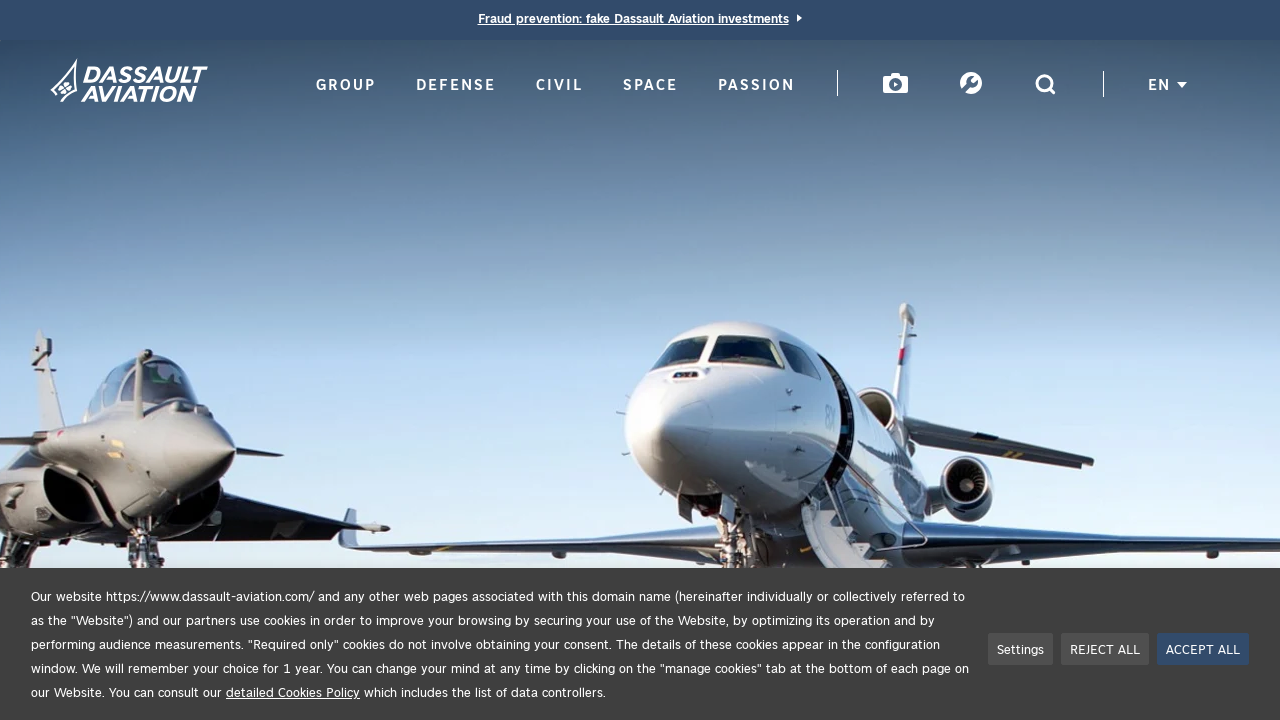

Navigated to Dassault Aviation Passion page
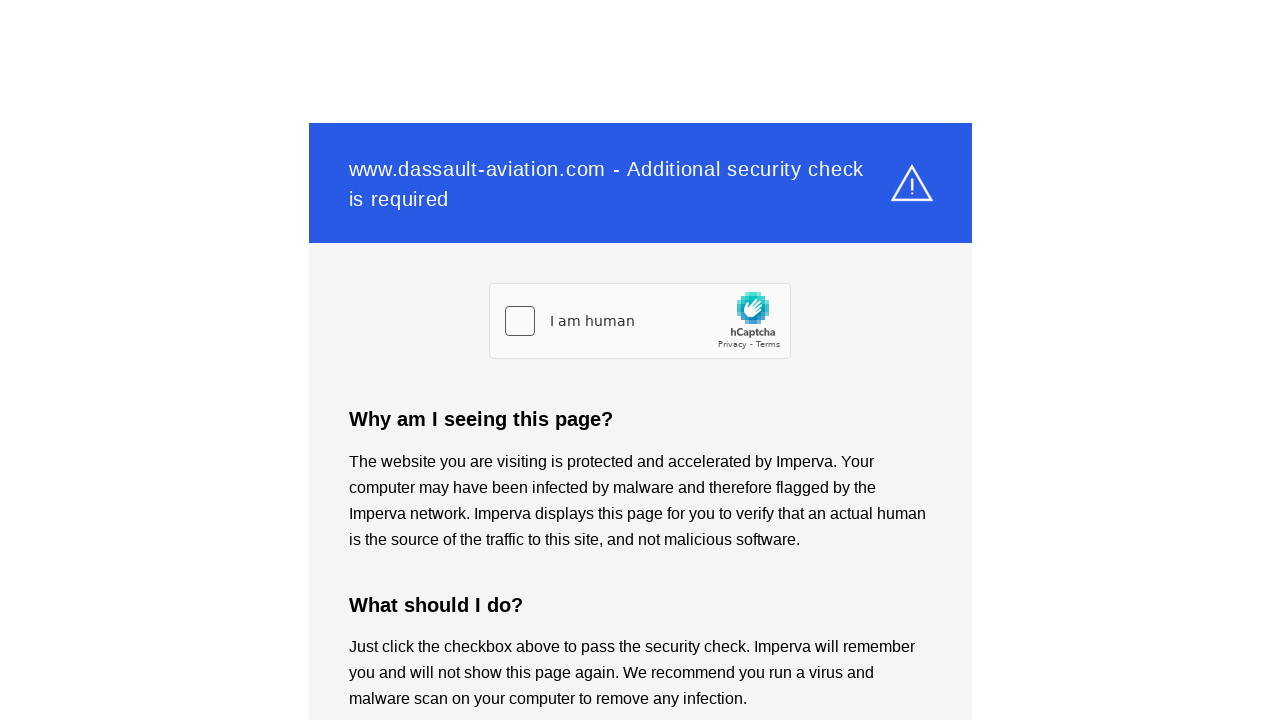

Passion page DOM content loaded
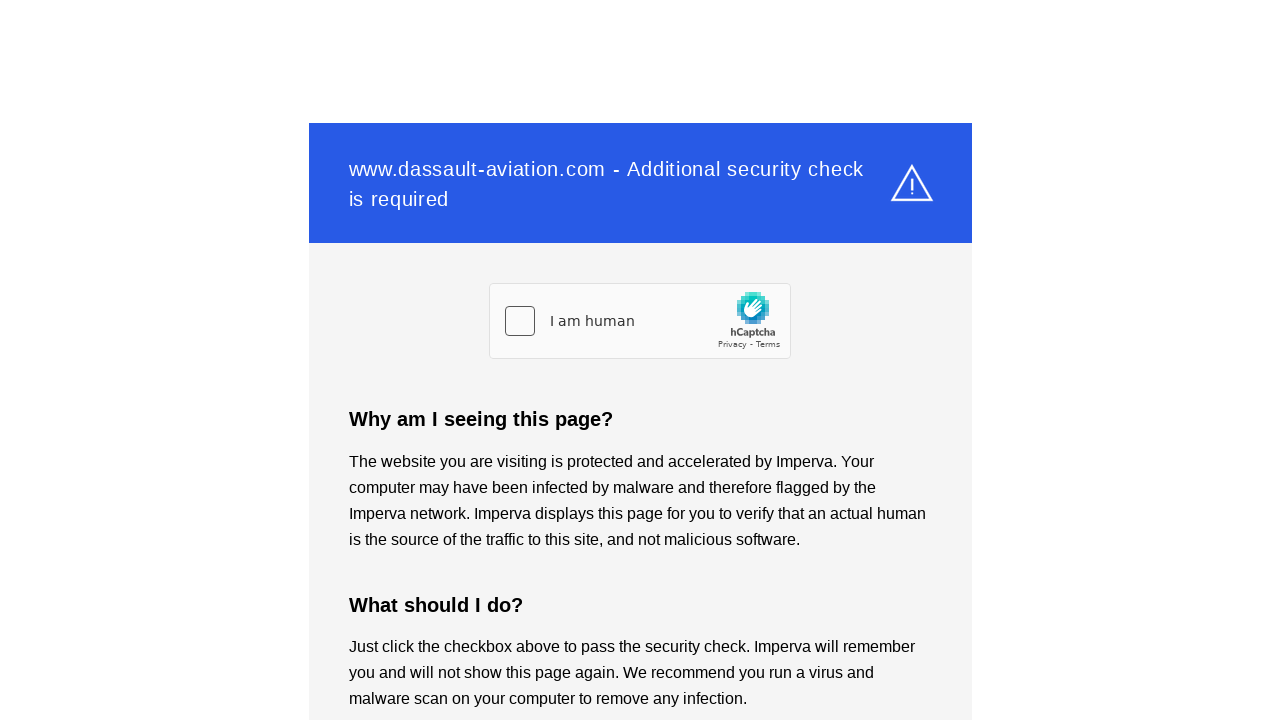

Navigated to Dassault Aviation Defense page
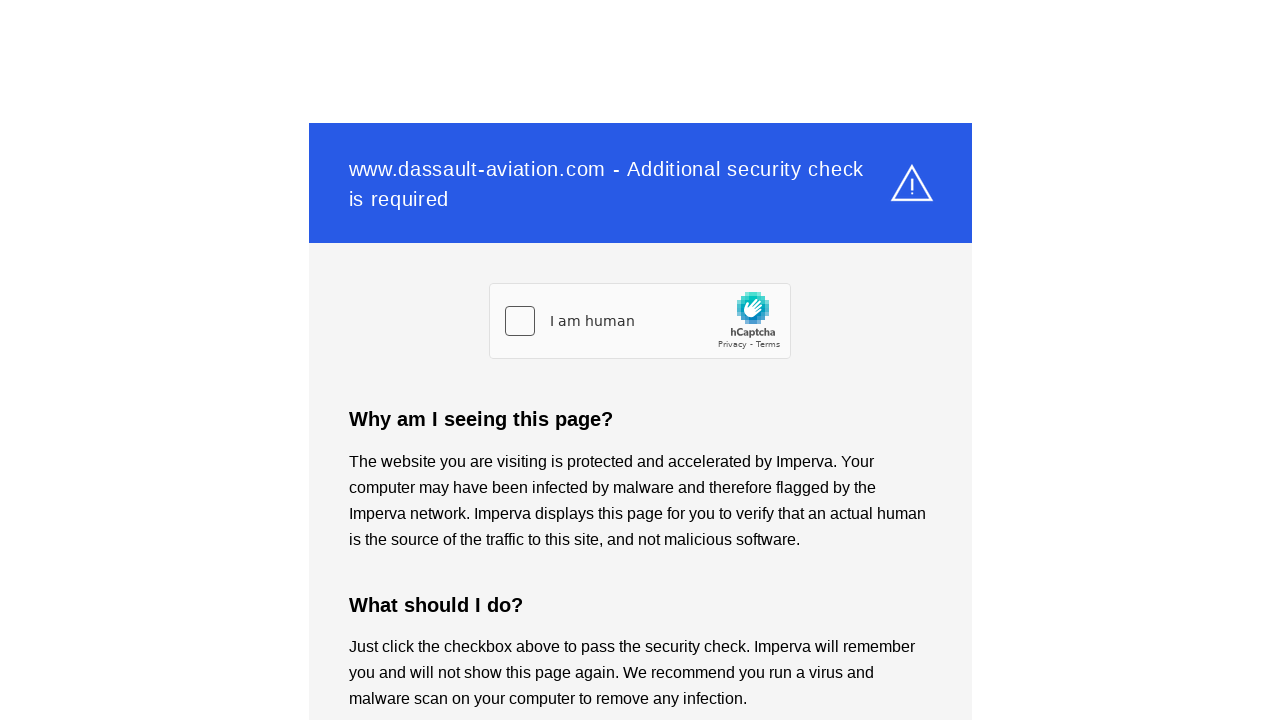

Defense page DOM content loaded
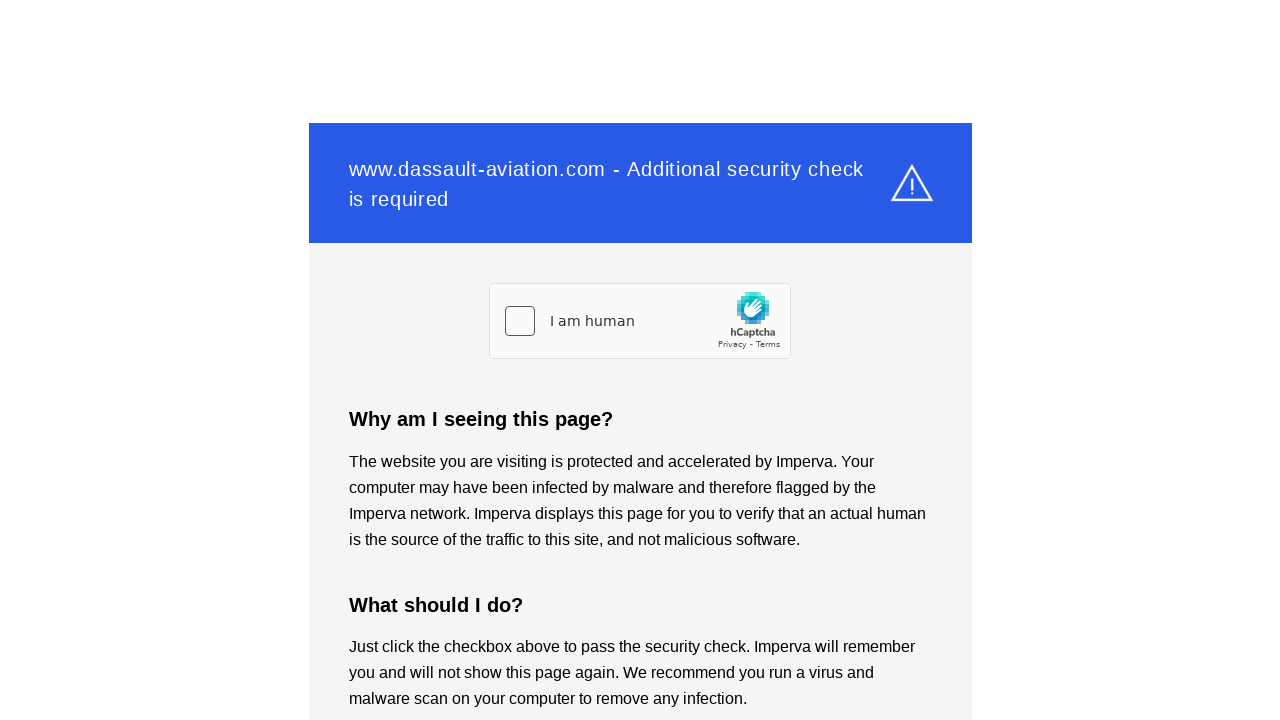

Navigated to Dassault Aviation Space page
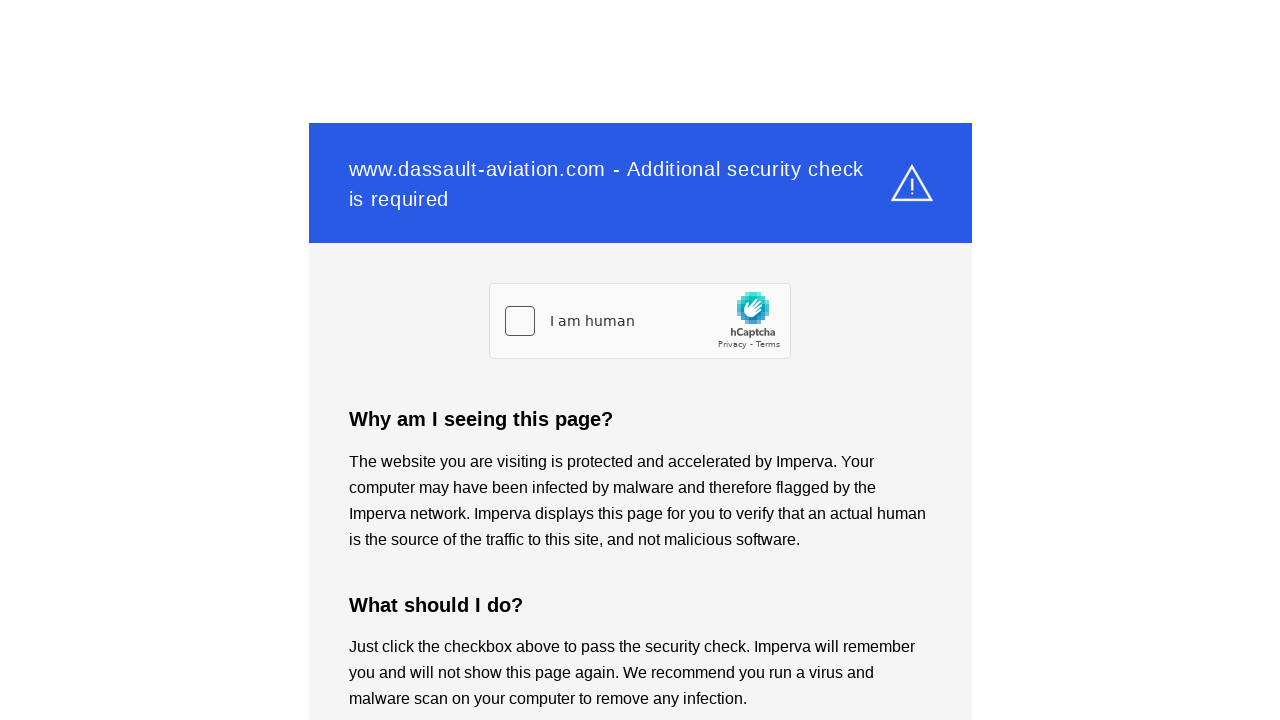

Space page DOM content loaded
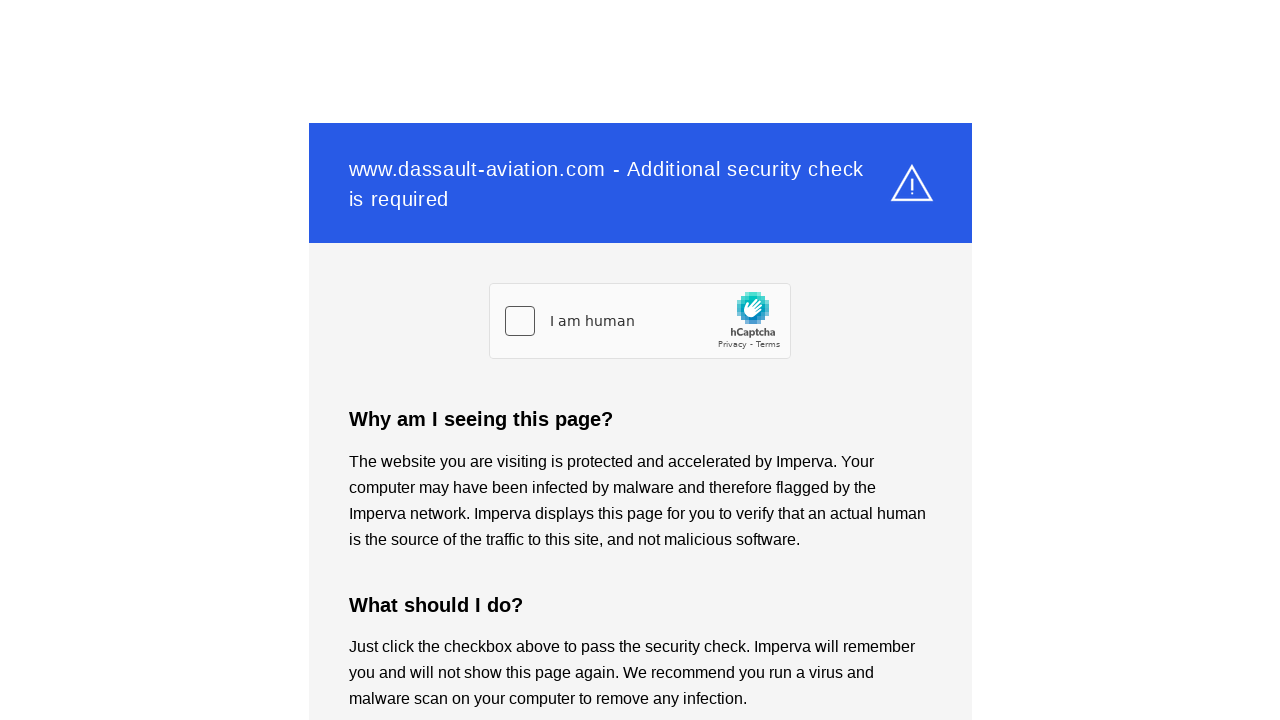

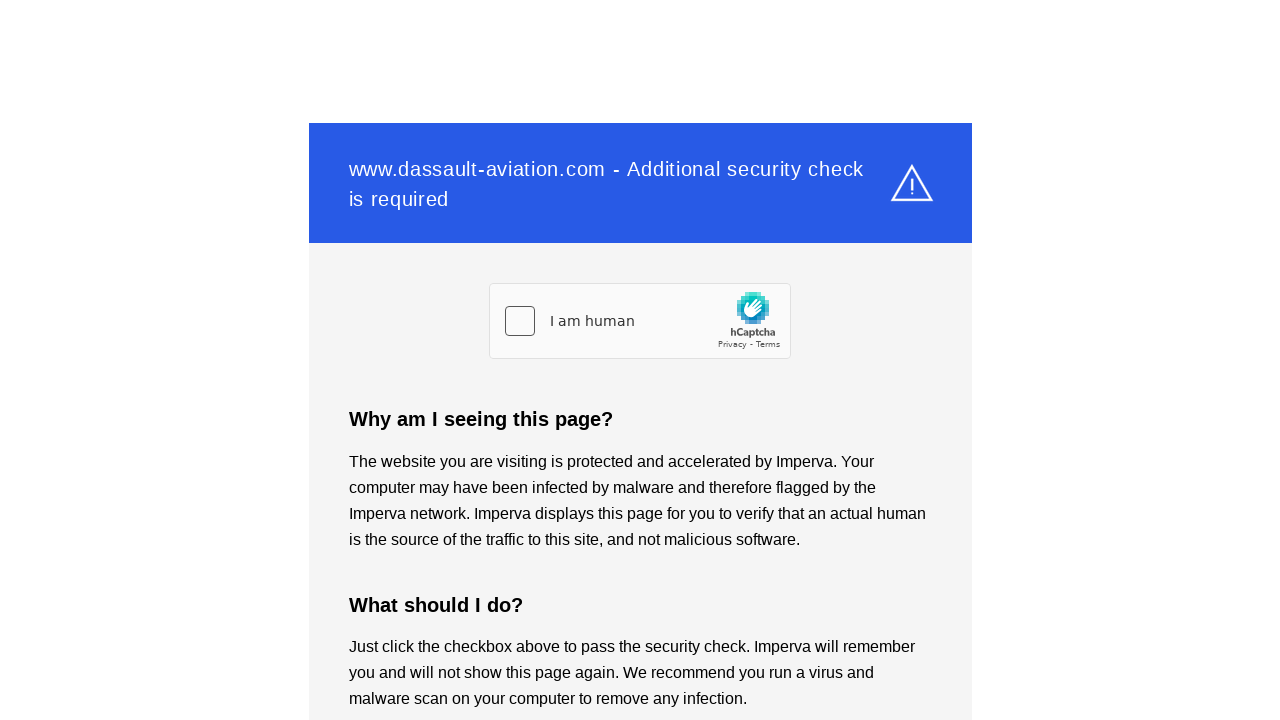